Tests a registration form by filling in required fields (name and email), submitting the form, and verifying the success message is displayed.

Starting URL: http://suninjuly.github.io/registration2.html

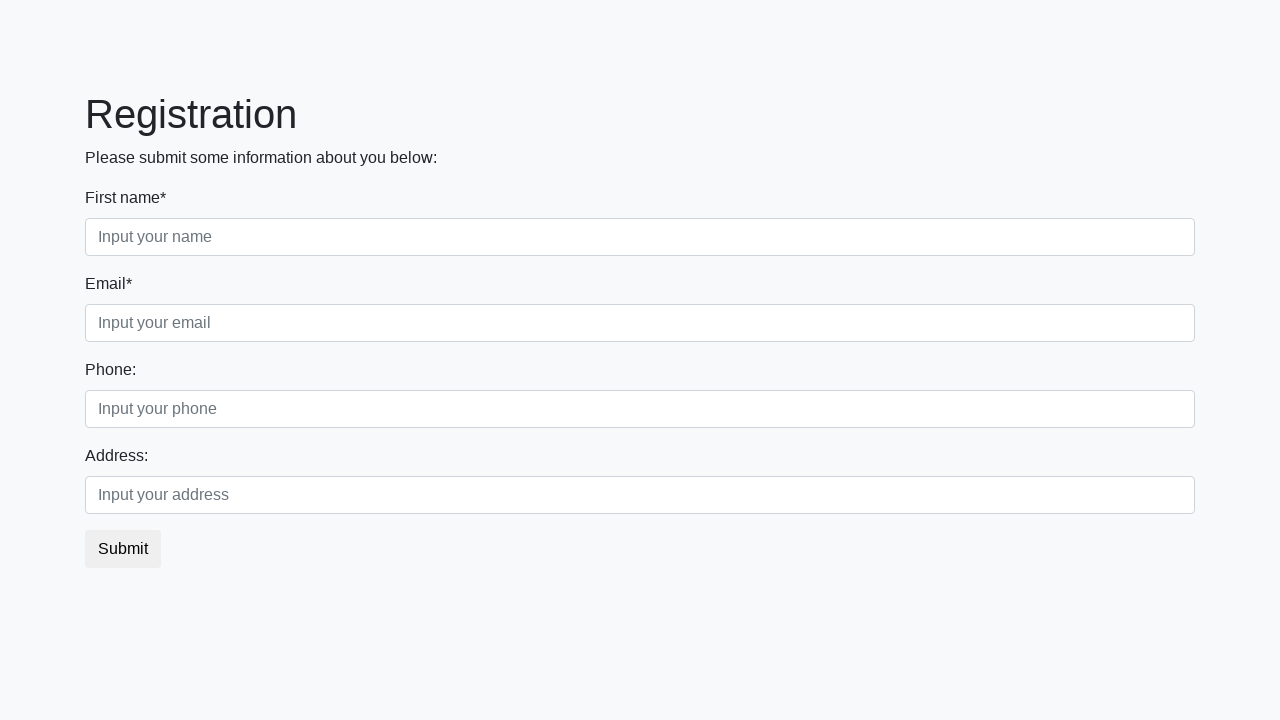

Filled first name field with 'Nikita' on .form-control.first
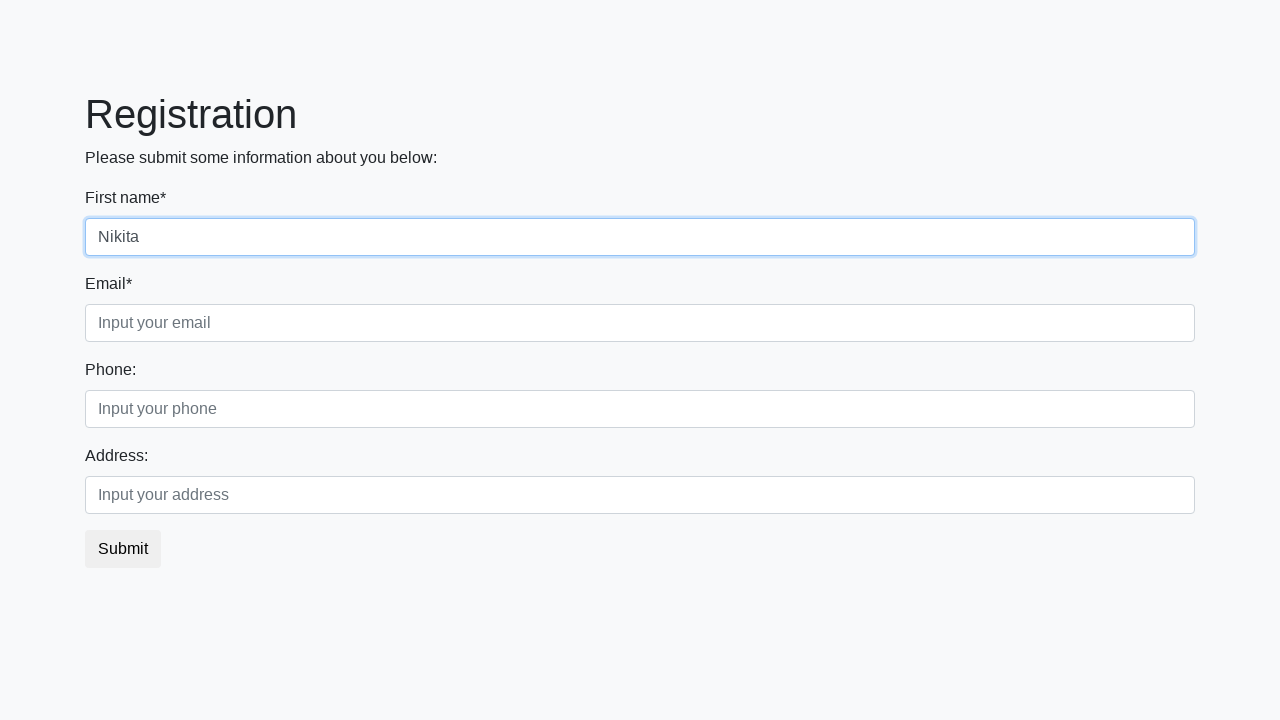

Filled email field with 'JustEmailForRegistration@mail.com' on .form-control.third
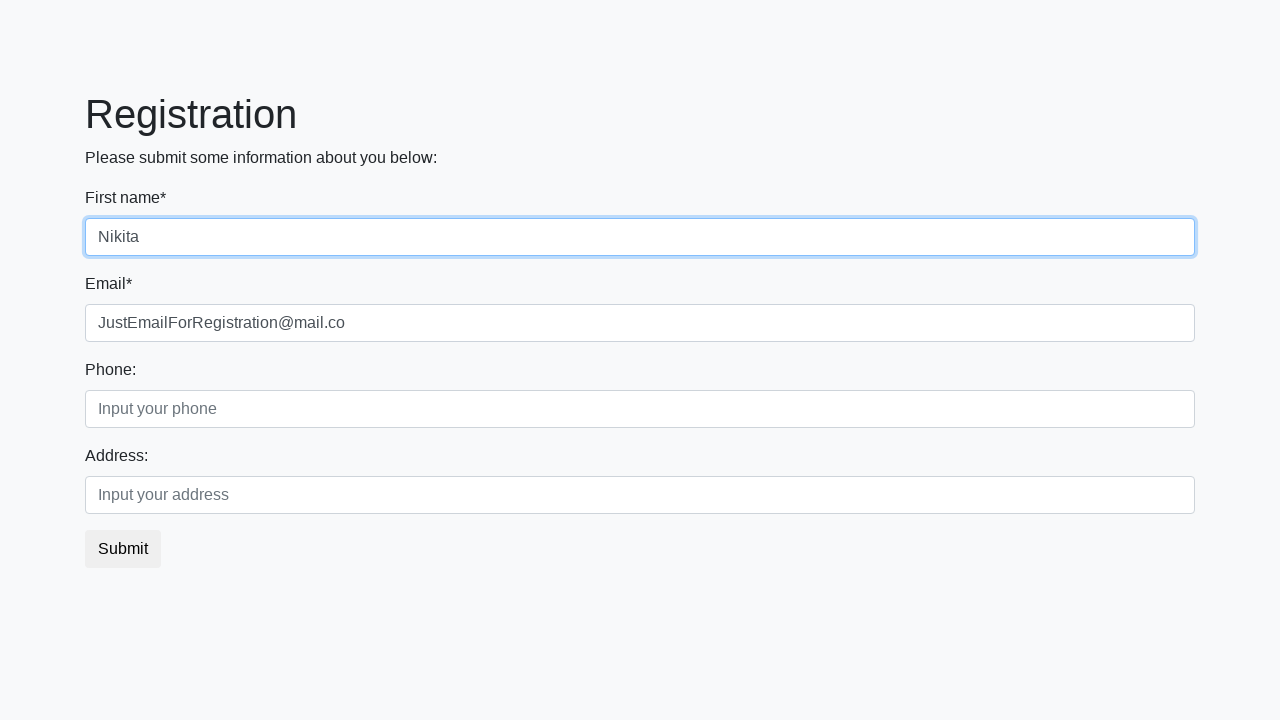

Clicked submit button to register at (123, 549) on button.btn
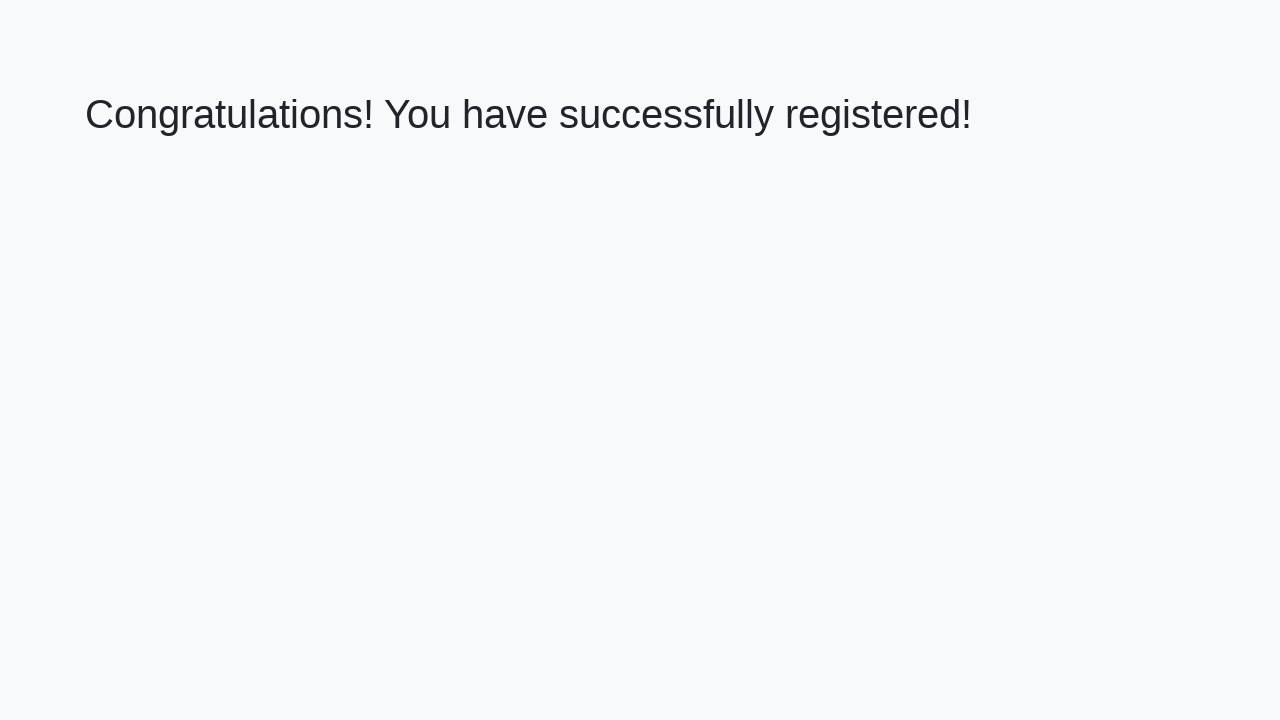

Waited for success heading to appear
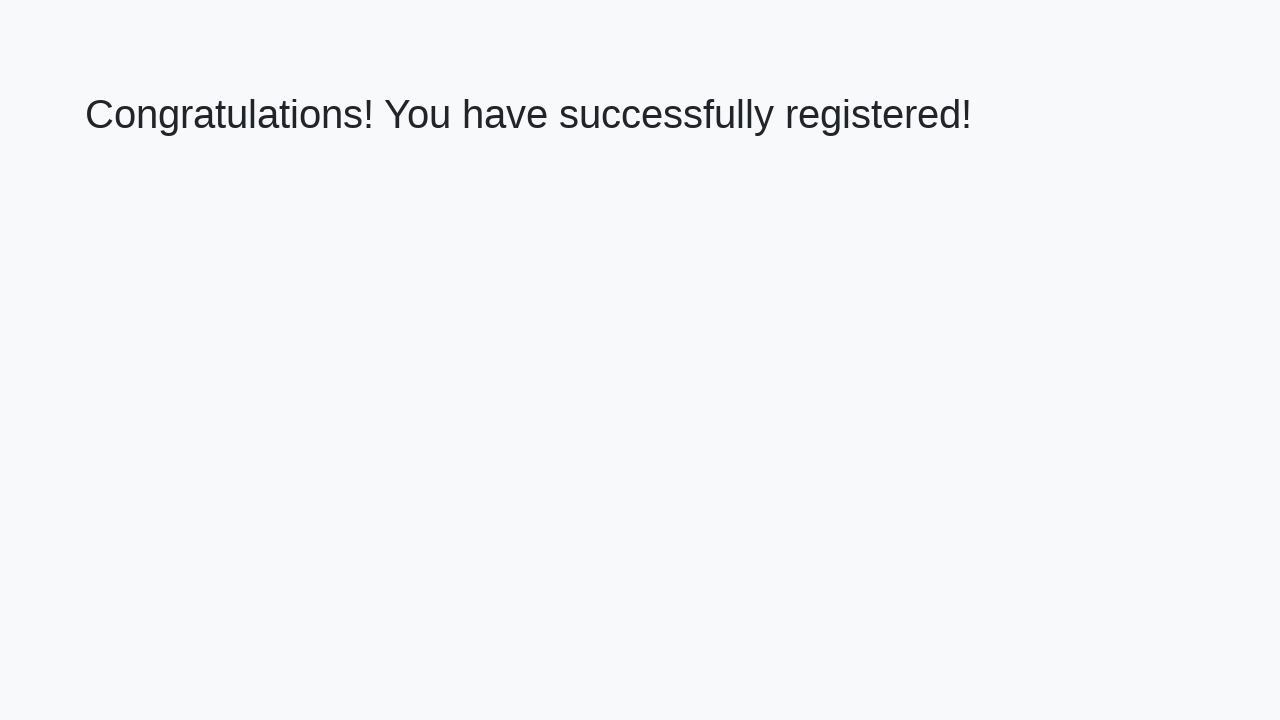

Verified success message: 'Congratulations! You have successfully registered!'
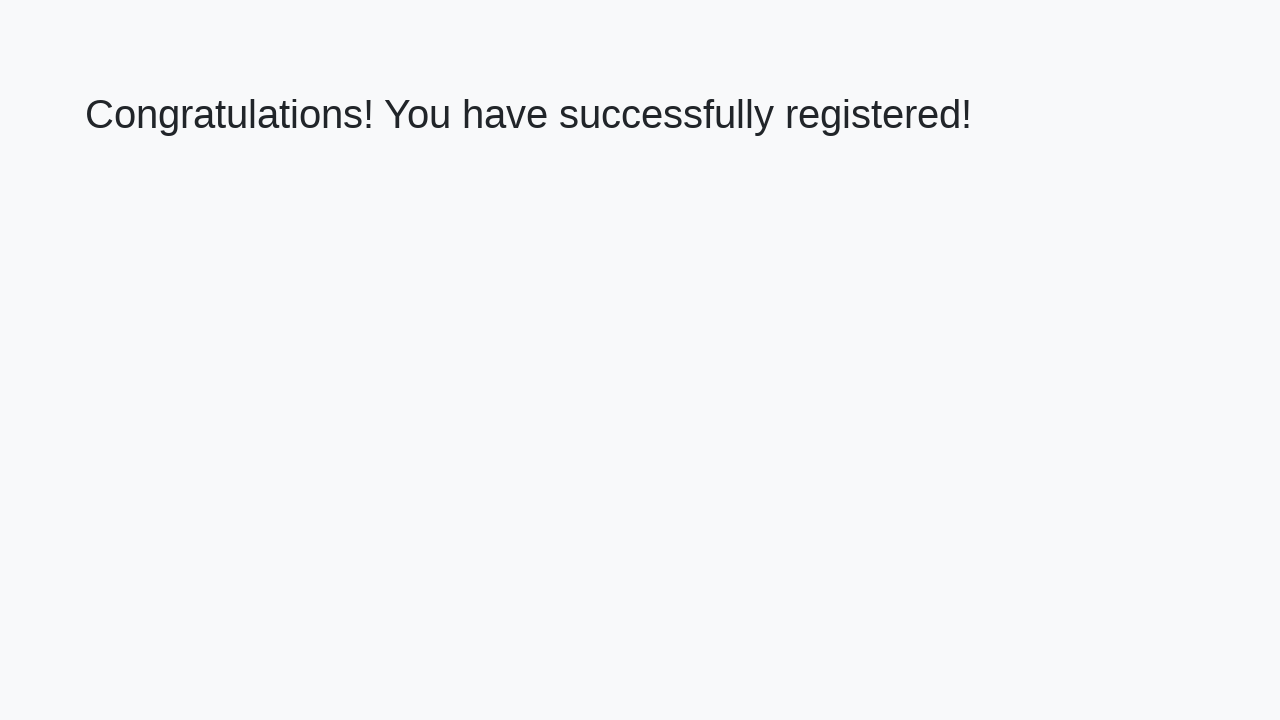

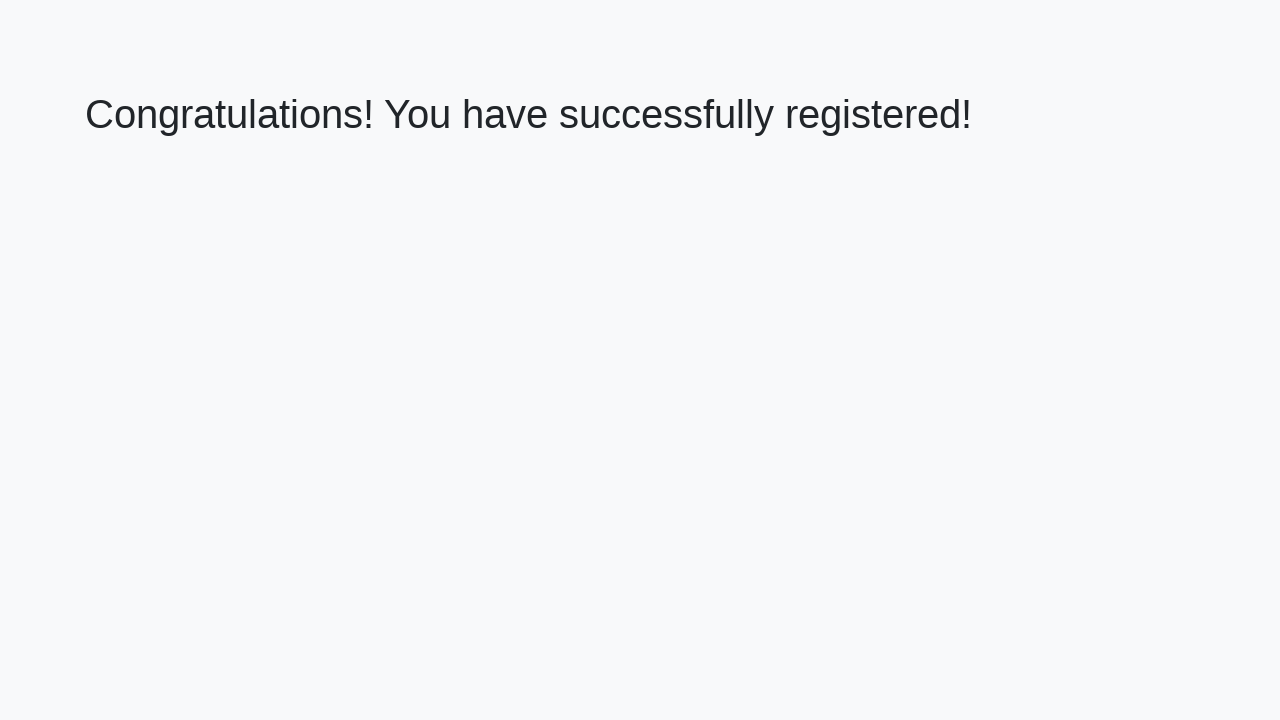